Tests checkbox functionality by verifying initial checkbox states, clicking the first checkbox to select it, and clicking the second checkbox to deselect it.

Starting URL: http://the-internet.herokuapp.com/checkboxes

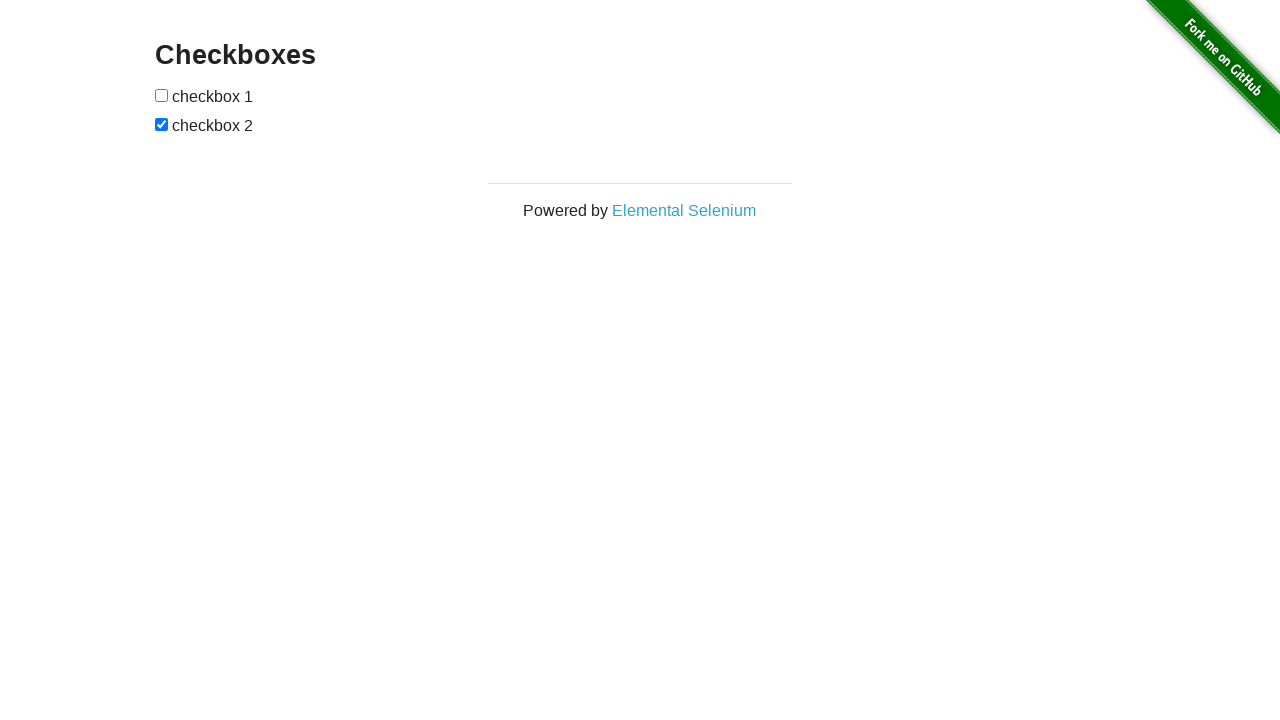

Verified first checkbox is not selected initially
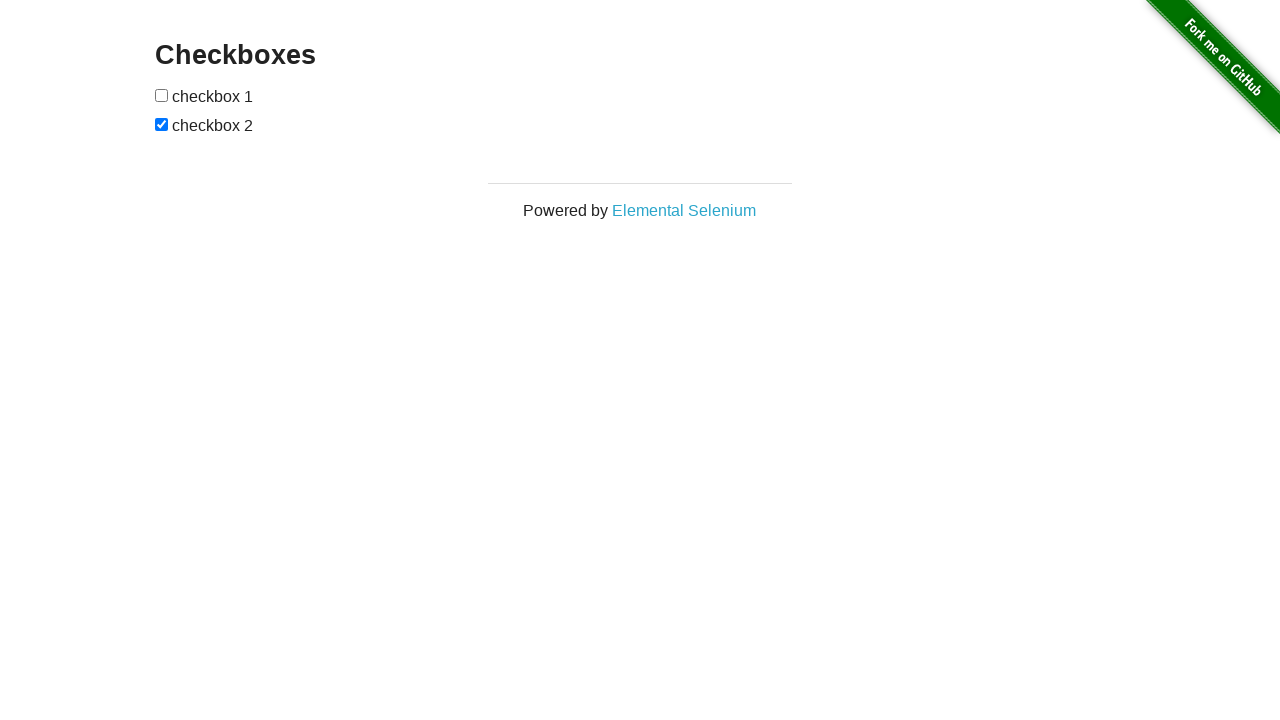

Clicked first checkbox to select it at (162, 95) on [type='checkbox'] >> nth=0
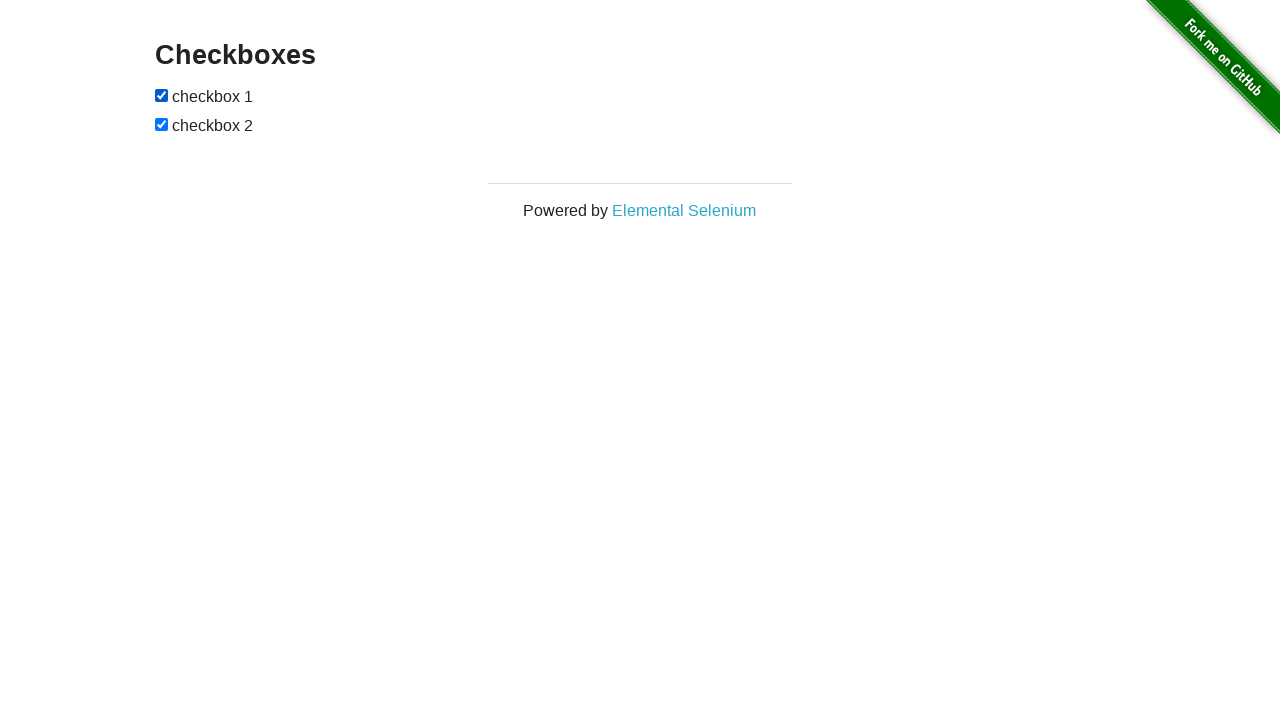

Verified first checkbox is now selected
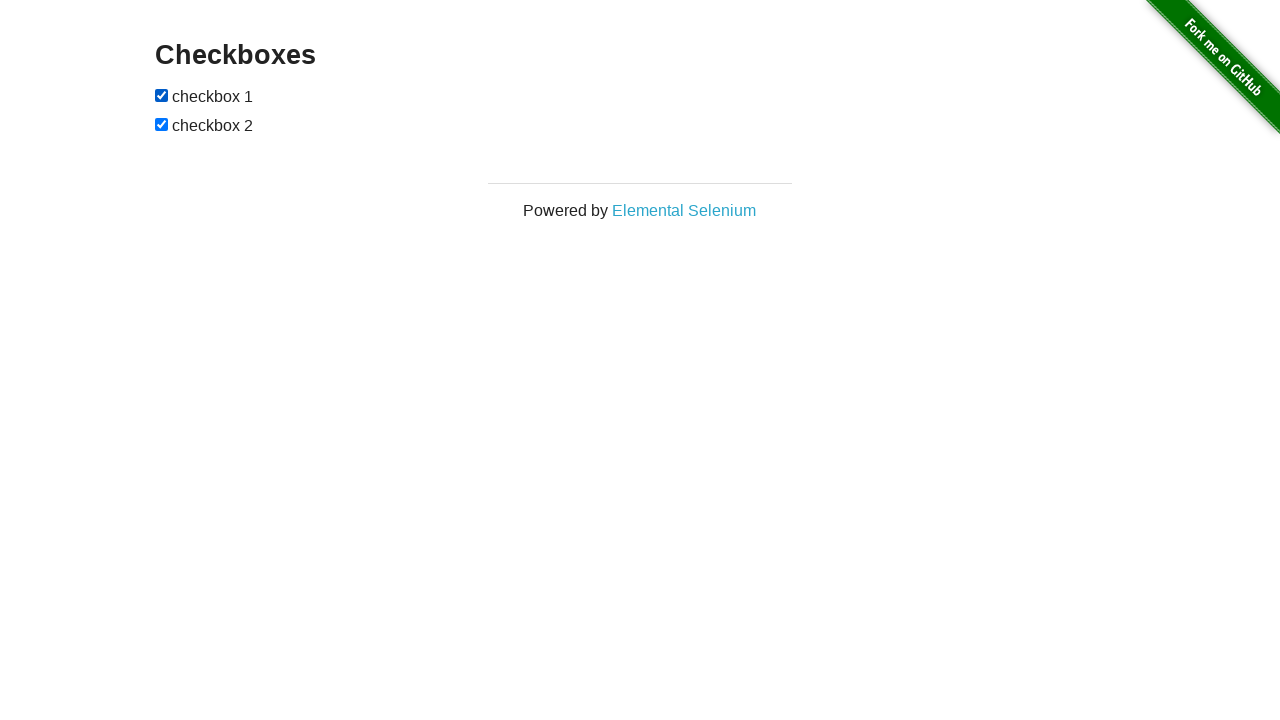

Retrieved second checkbox and checked its initial state
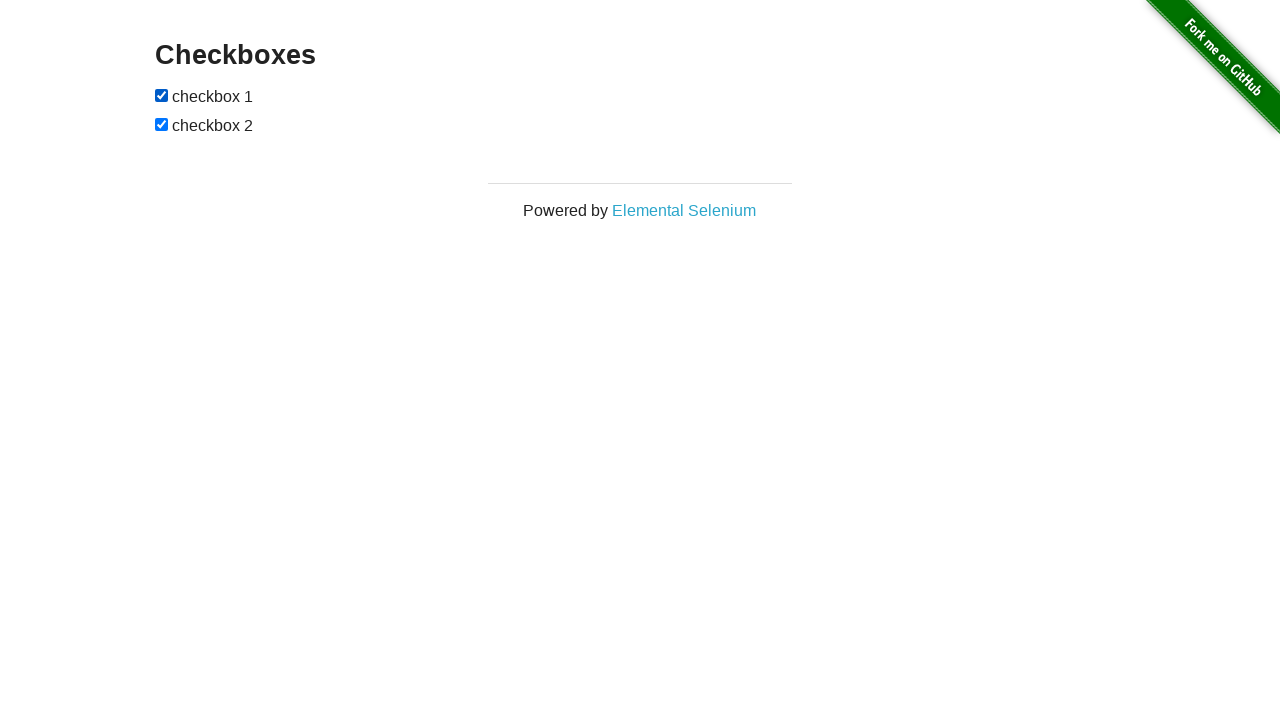

Clicked second checkbox to toggle it at (162, 124) on [type='checkbox'] >> nth=1
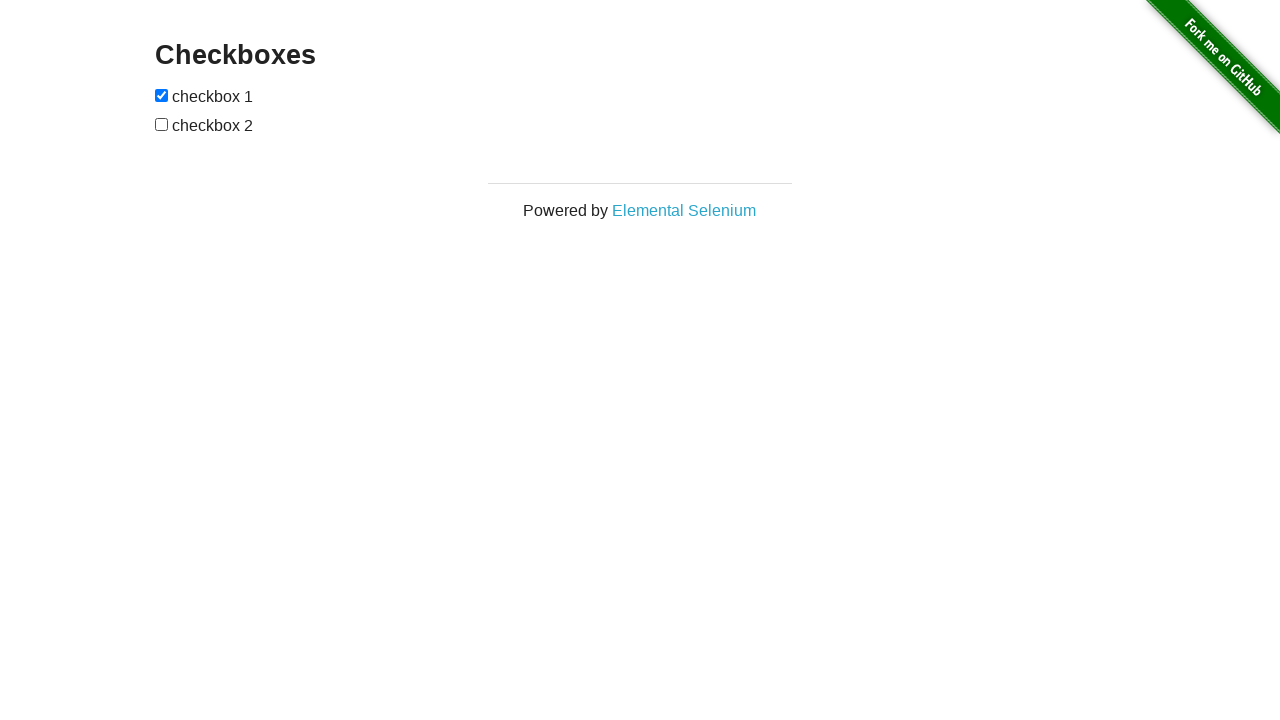

Verified second checkbox state changed after clicking
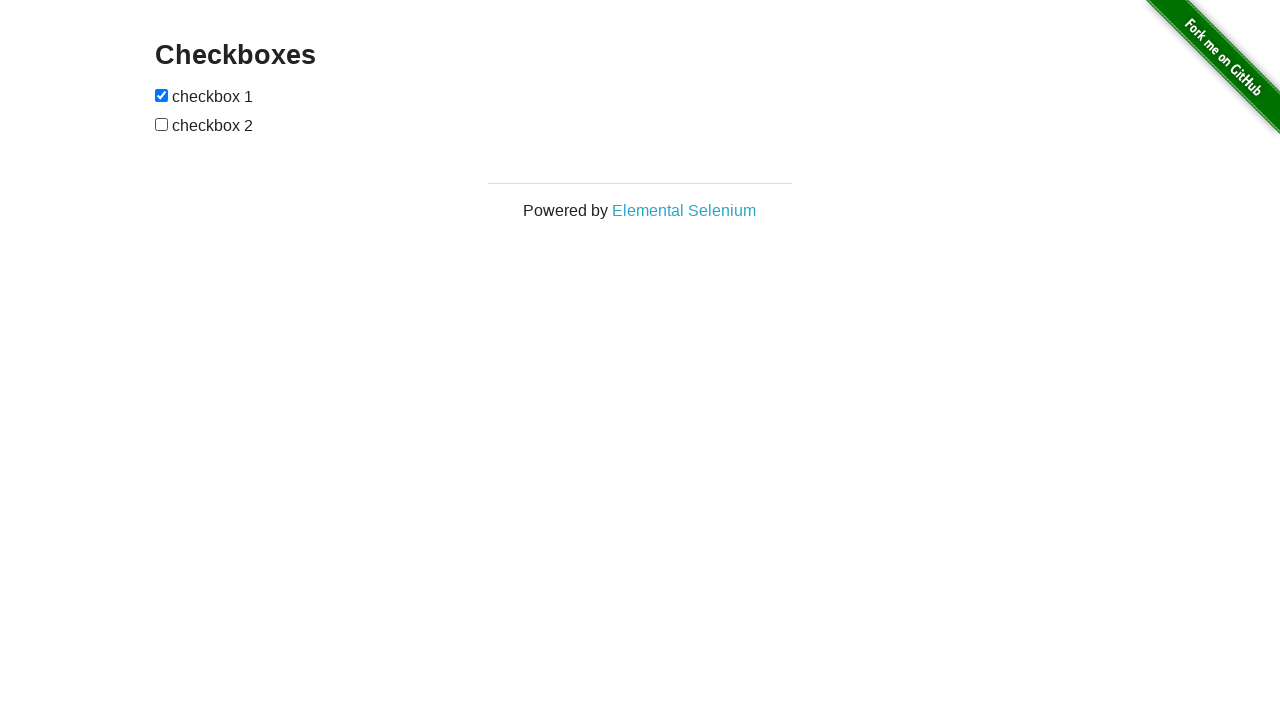

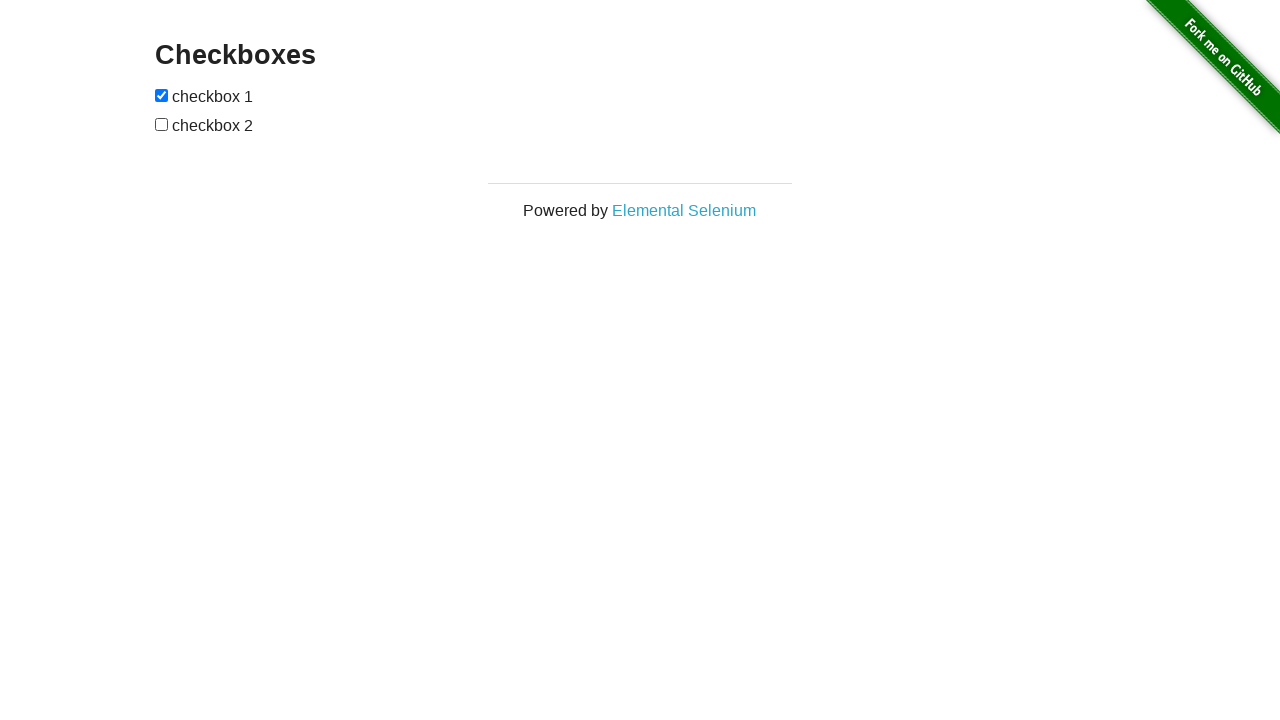